Tests drag and drop functionality by dragging an element to a drop target.

Starting URL: https://zimaev.github.io/draganddrop/

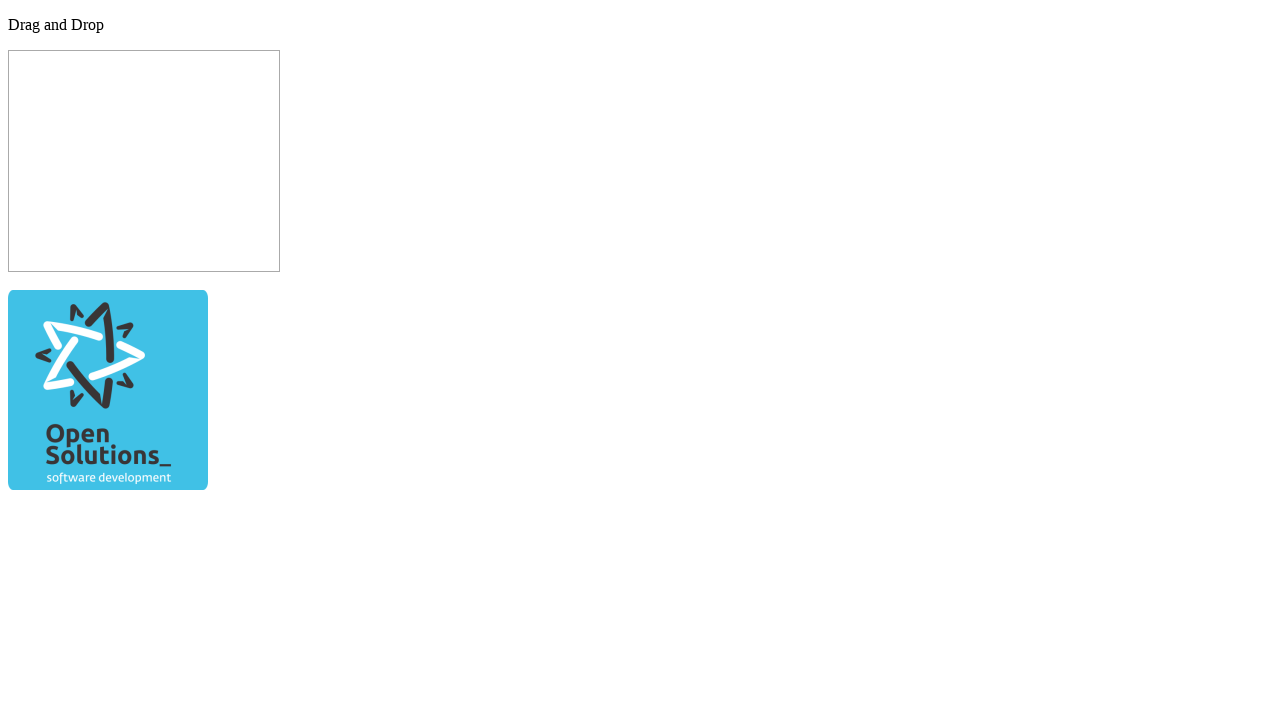

Navigated to drag and drop test page
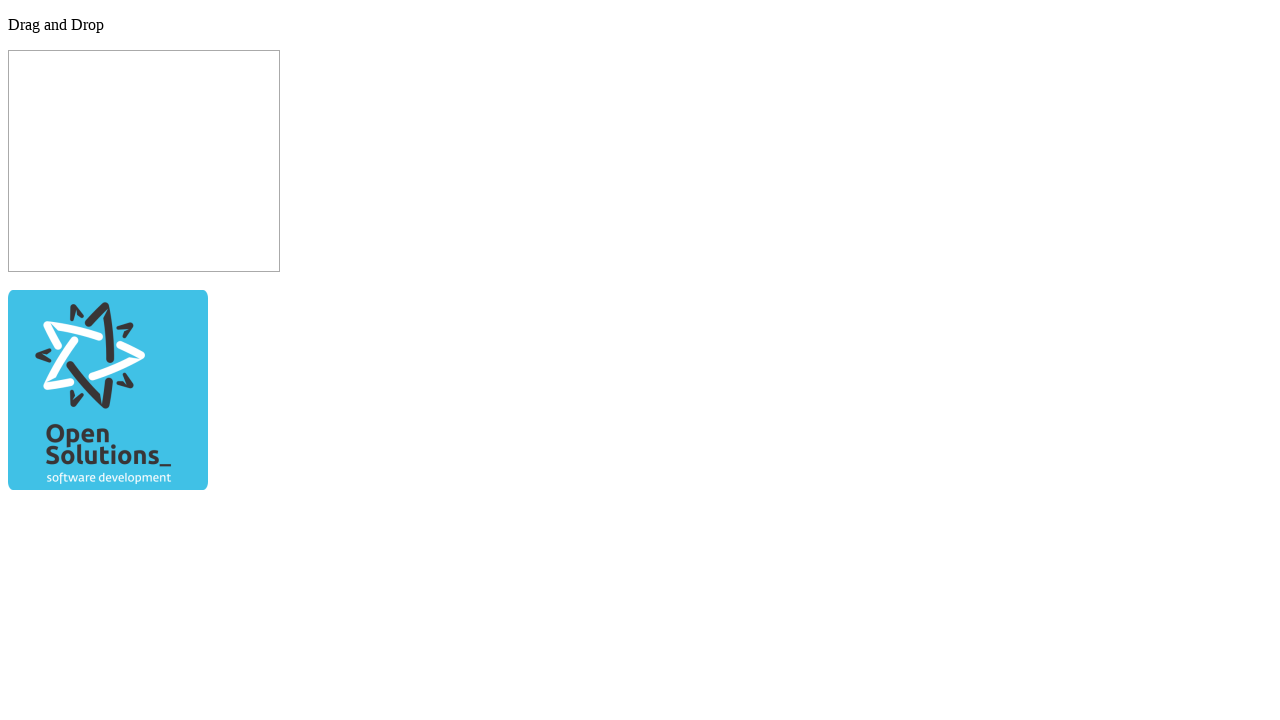

Dragged element to drop target at (144, 161)
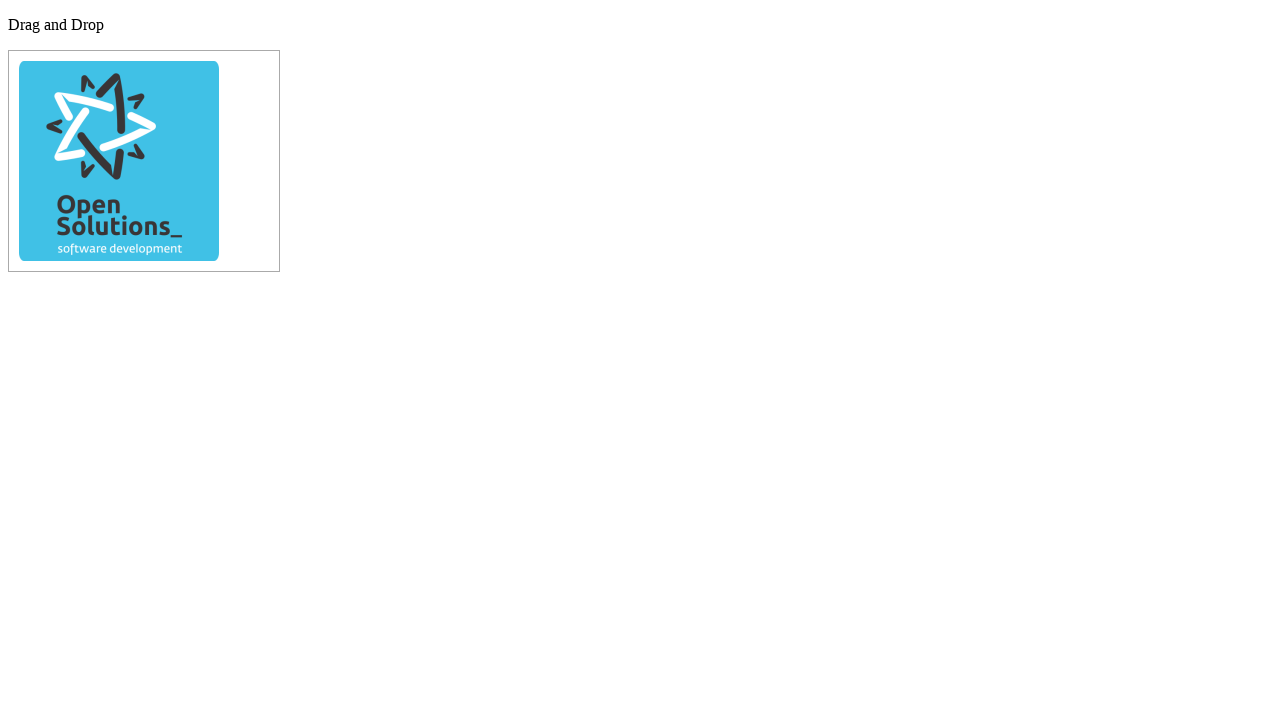

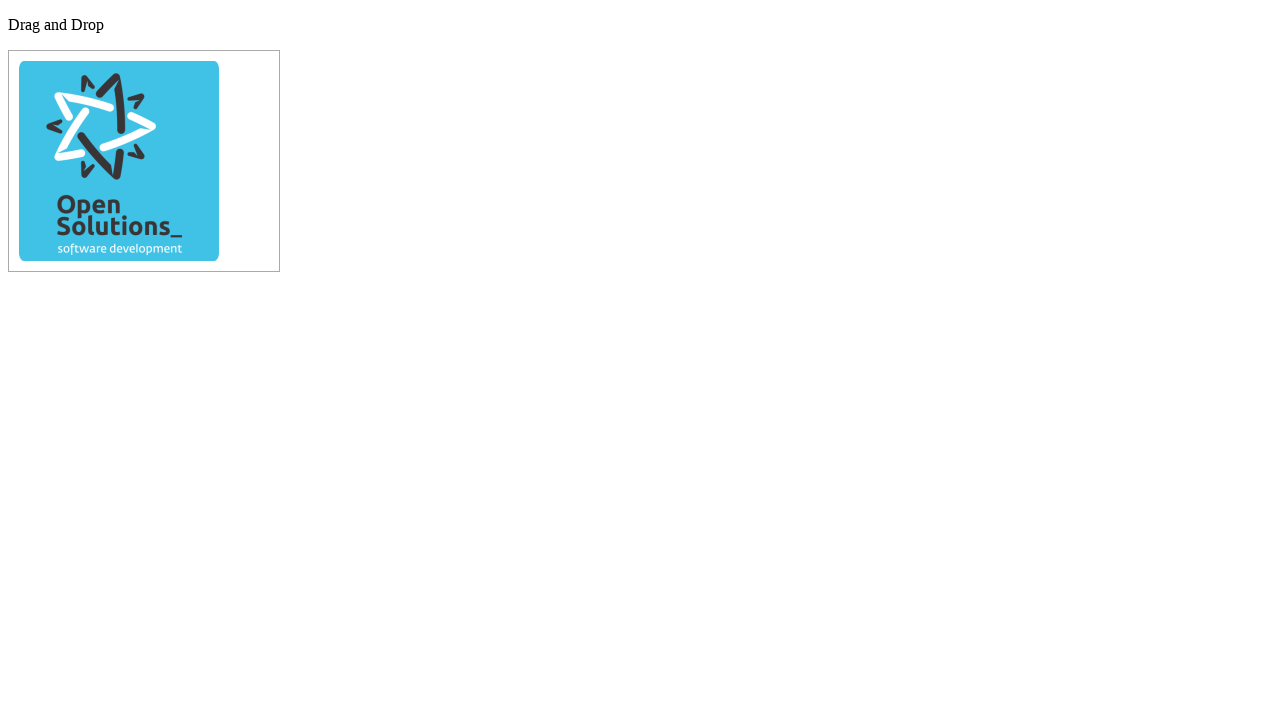